Tests keyboard actions by pressing Ctrl+K to trigger the search functionality on the Selenium documentation page

Starting URL: https://www.selenium.dev/documentation/webdriver/actions_api/keyboard/

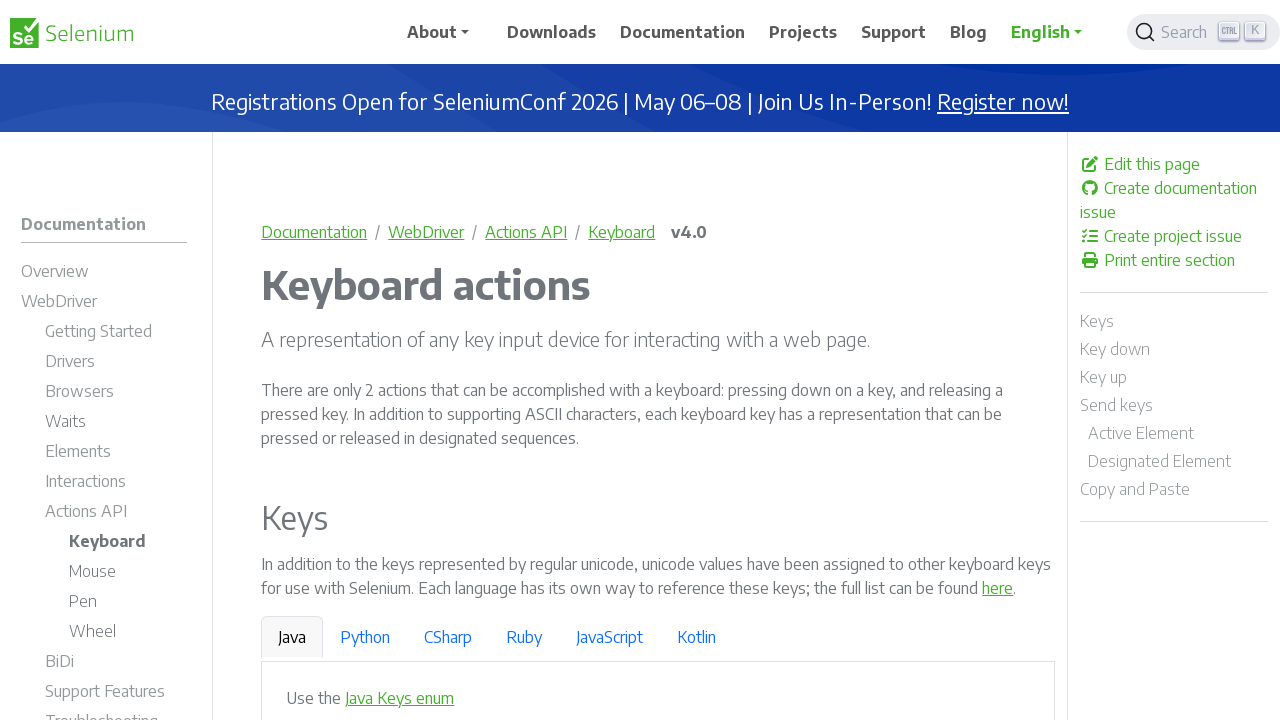

Navigated to Selenium keyboard actions documentation page
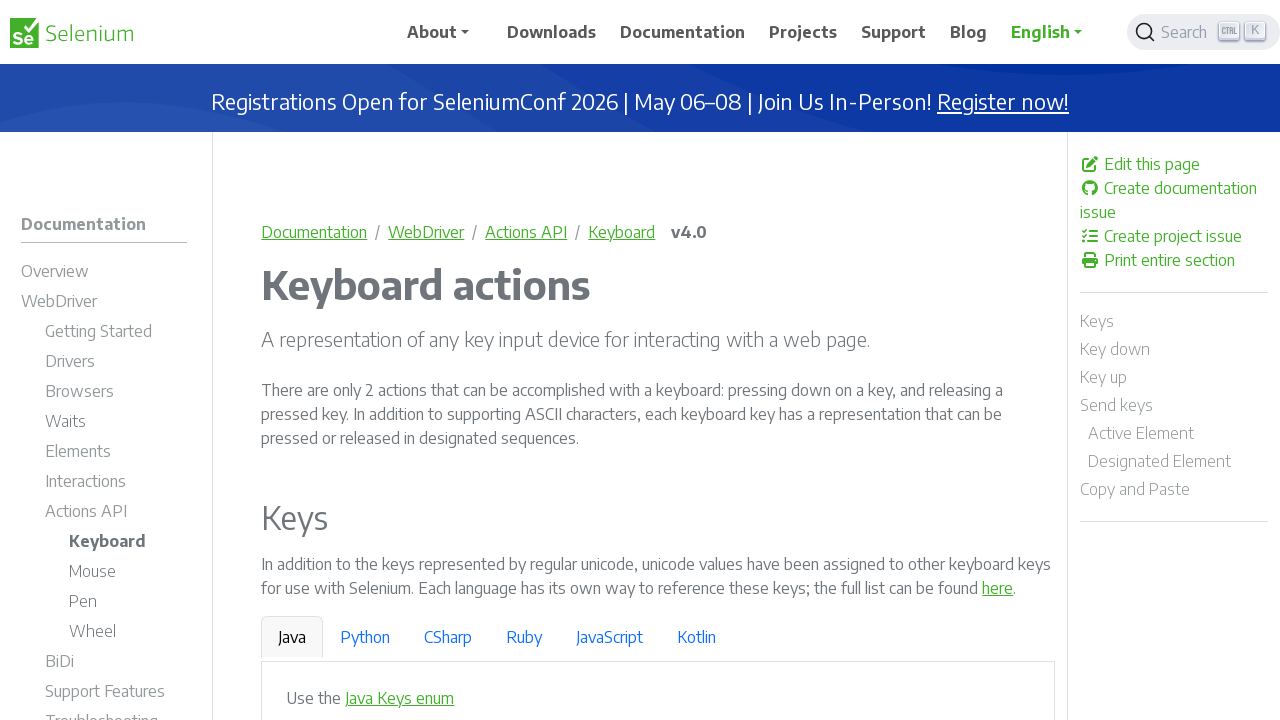

Pressed Ctrl+K to trigger search functionality
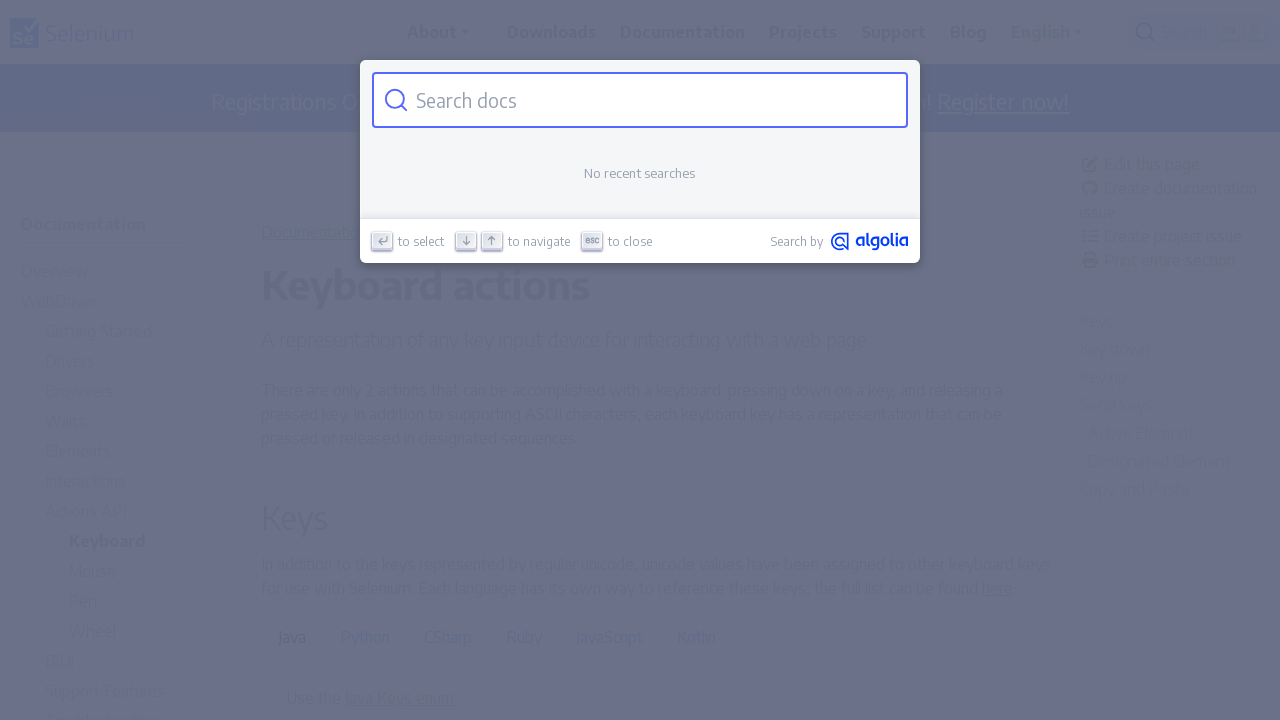

Waited for search dialog to appear
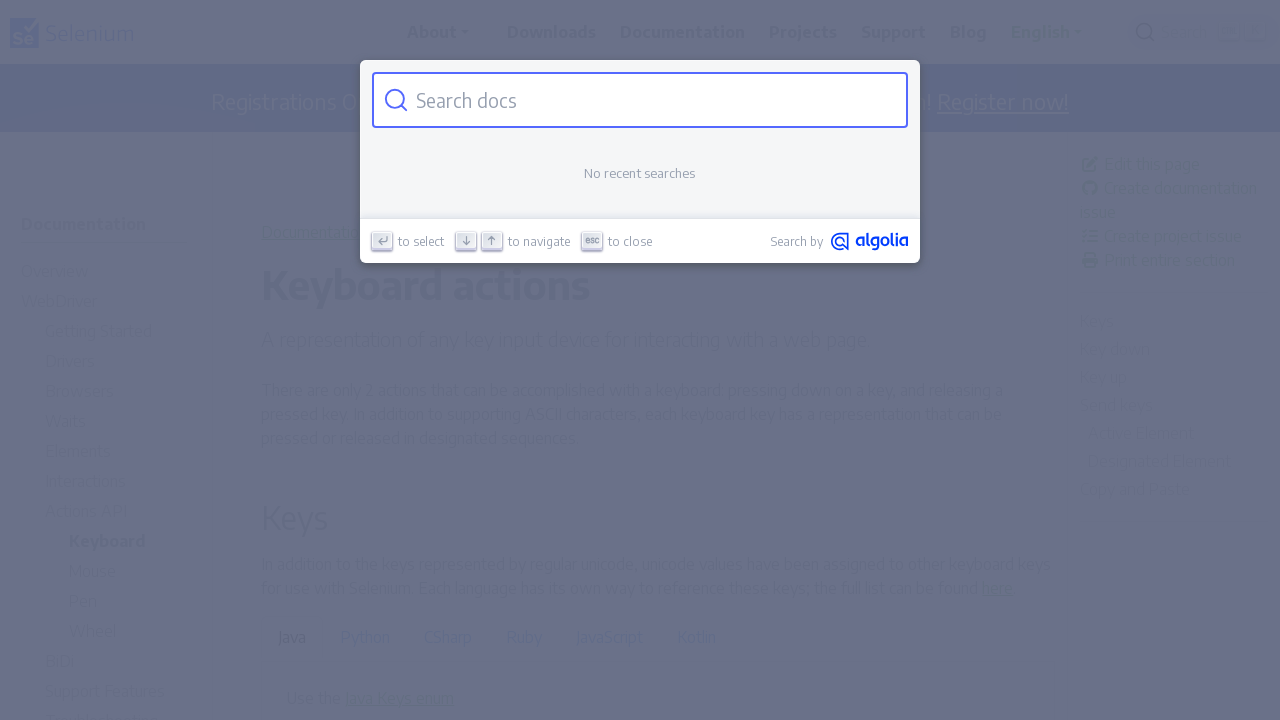

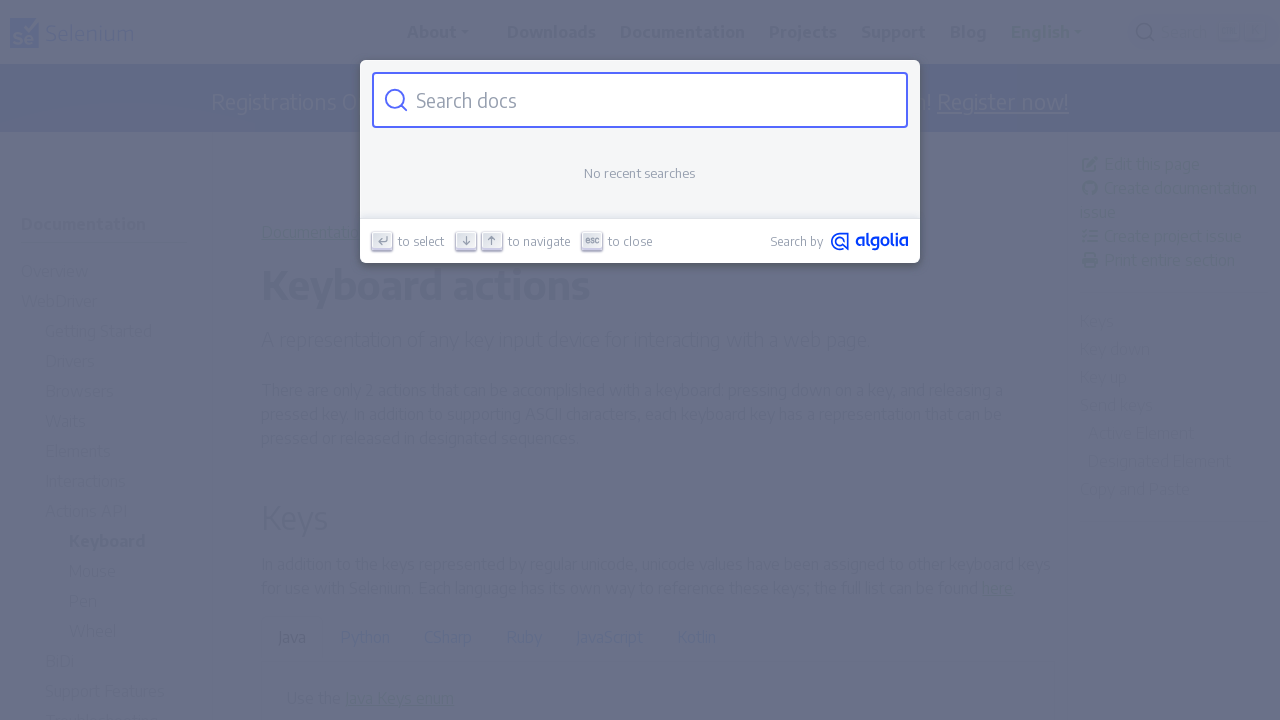